Tests scroll functionality by scrolling a hidden button into view and verifying it becomes clickable on the UI Testing Playground scrollbars page.

Starting URL: http://uitestingplayground.com/scrollbars

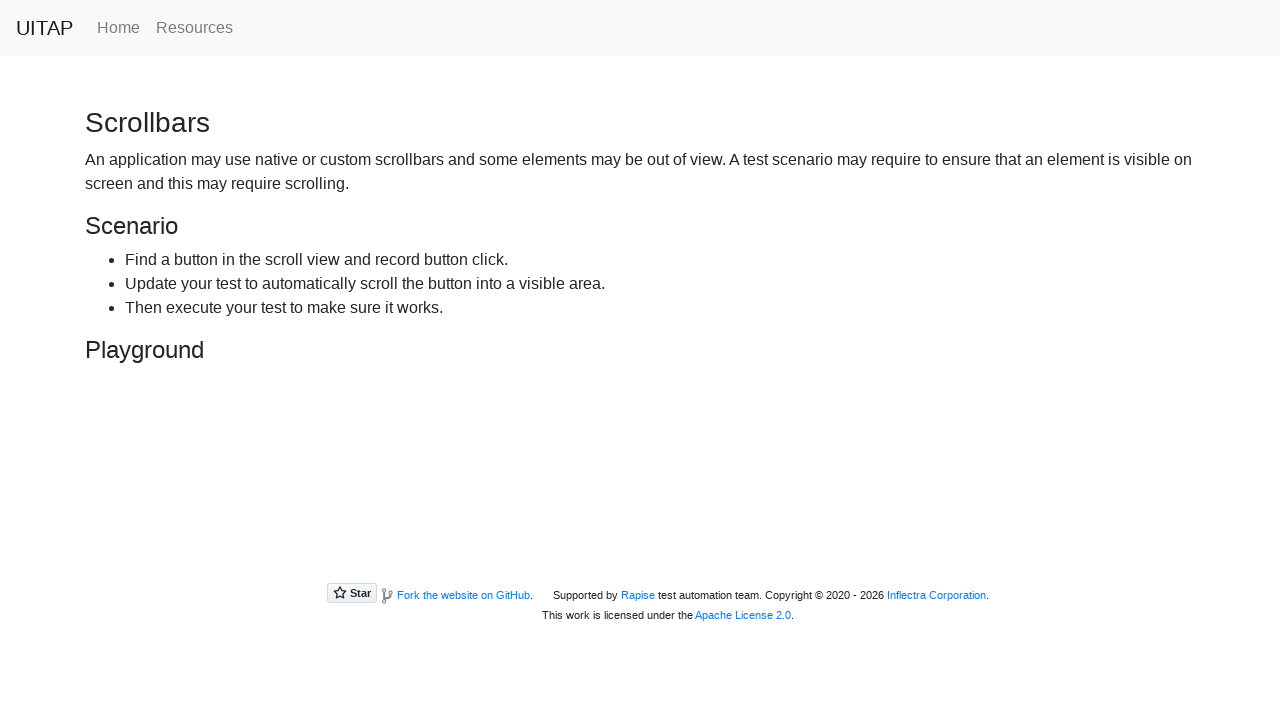

Located the hidden button with ID 'hidingButton'
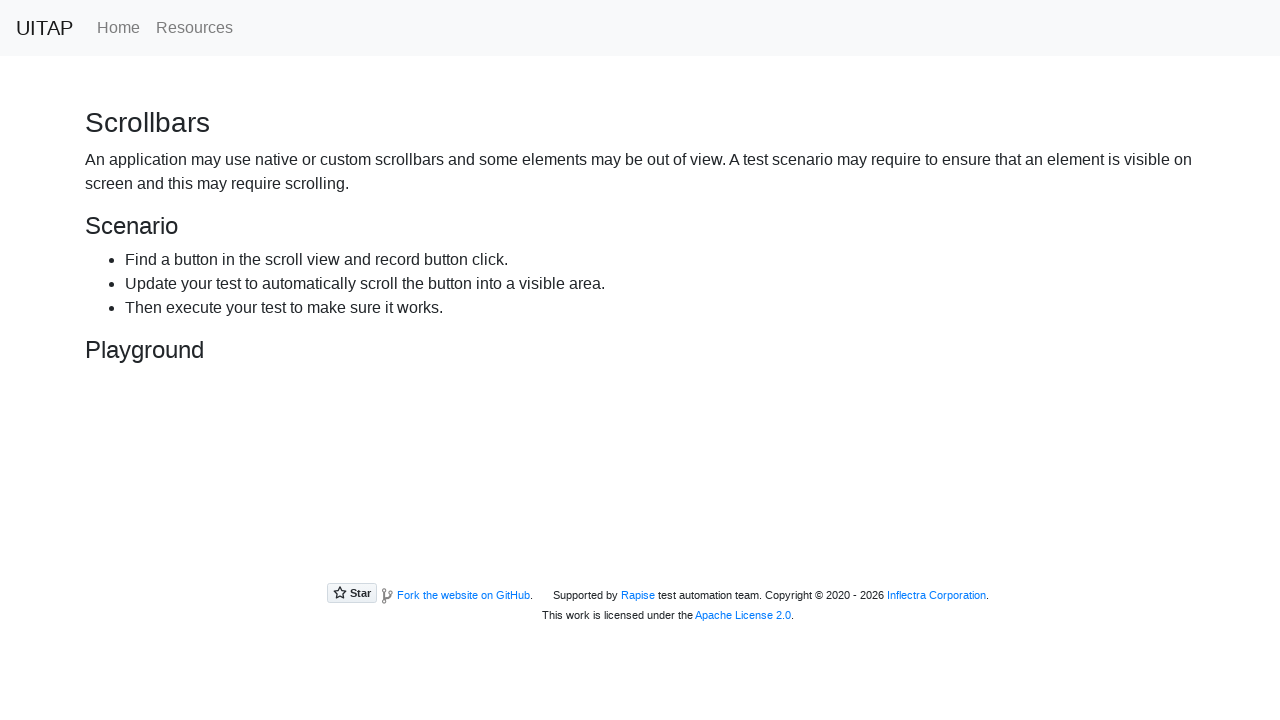

Scrolled the hidden button into view
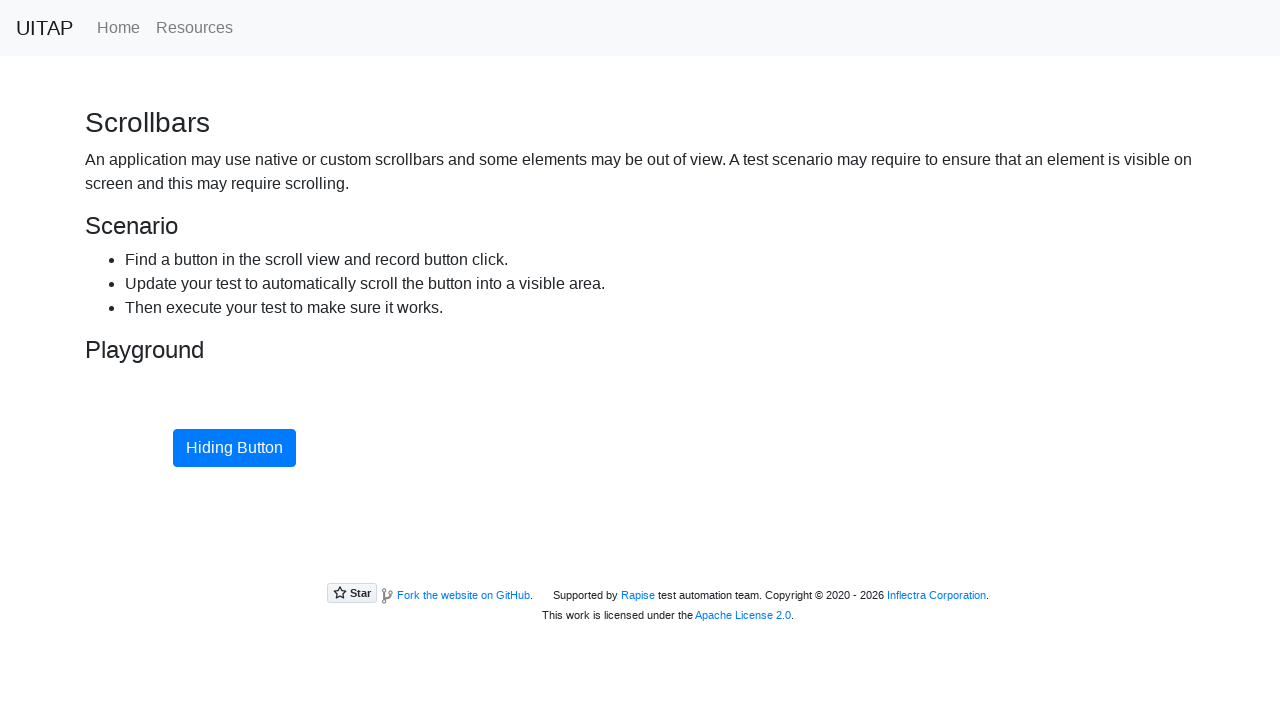

Button became visible and ready to interact
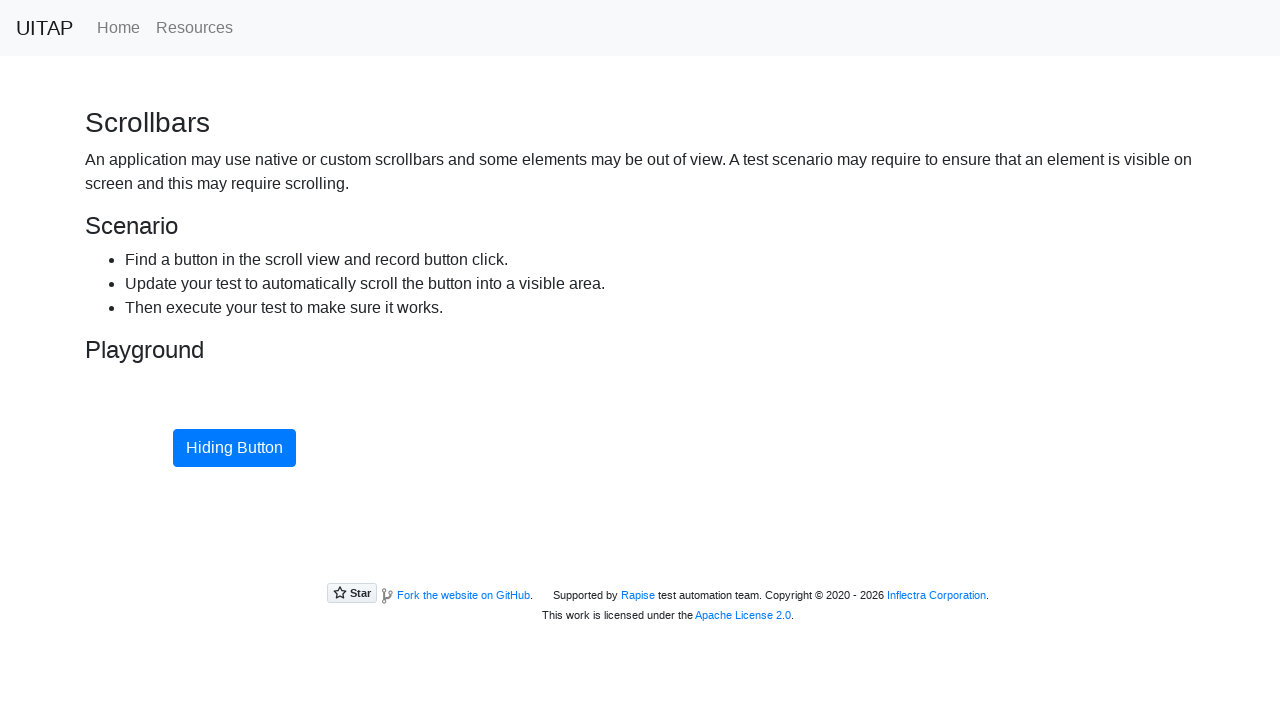

Clicked the button to verify it is clickable at (234, 448) on #hidingButton
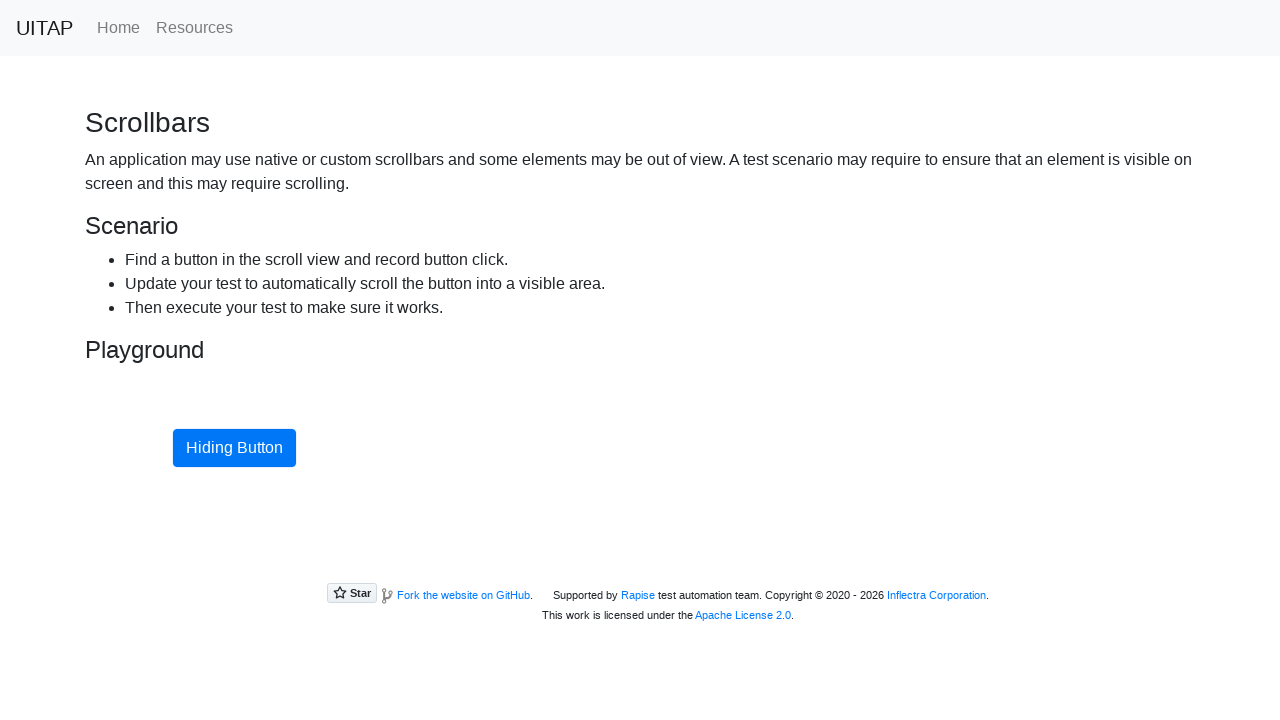

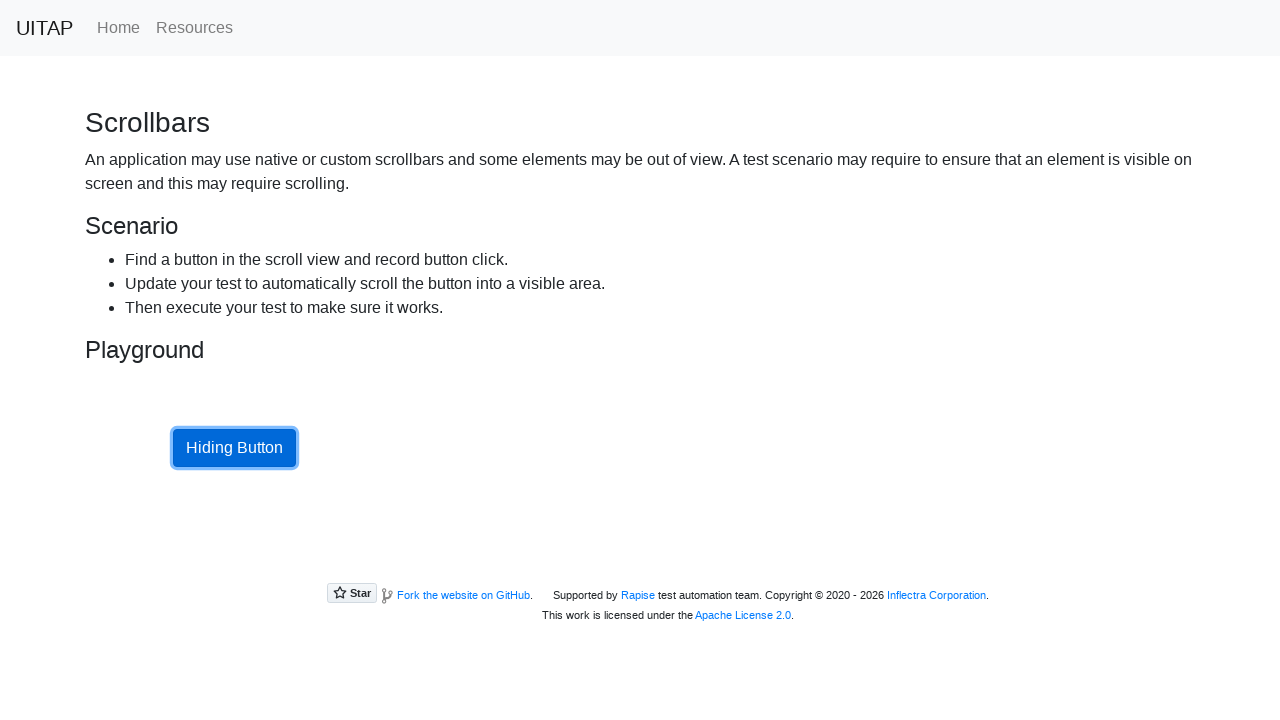